Tests static dropdown selection functionality by selecting options using three different methods: by index, by visible text, and by value on a currency dropdown.

Starting URL: https://rahulshettyacademy.com/dropdownsPractise/

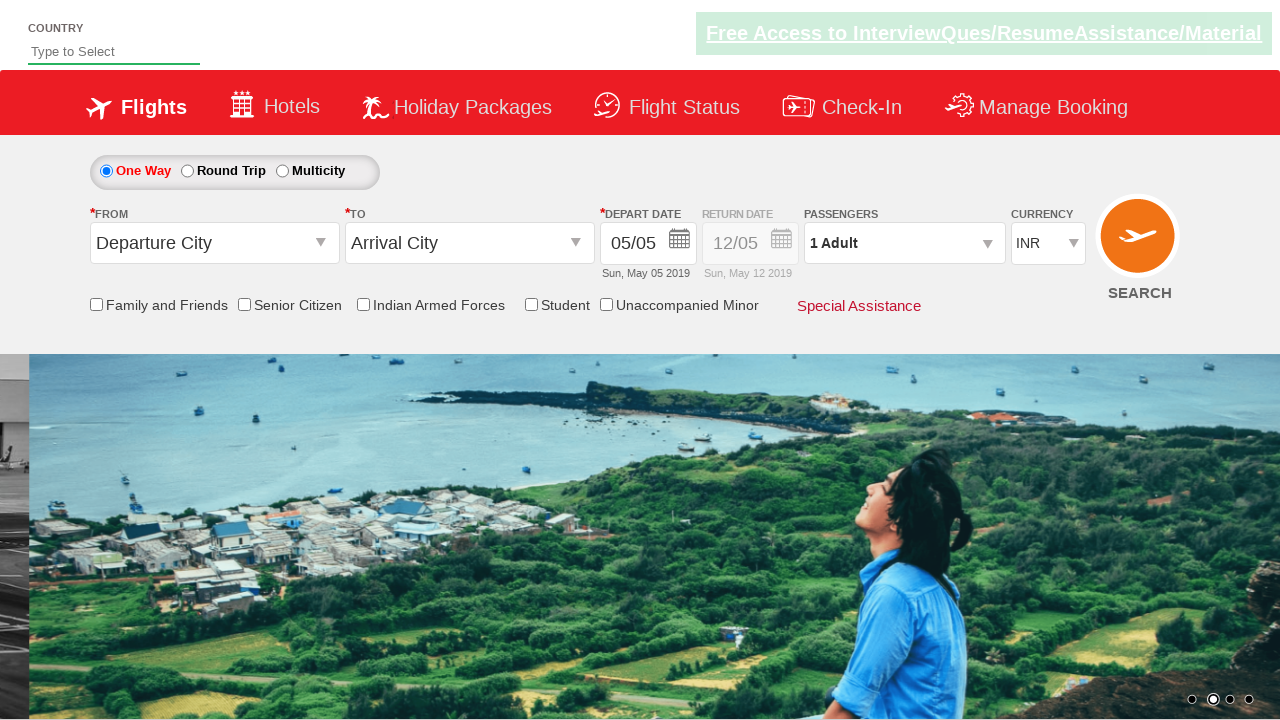

Selected currency dropdown option at index 3 on #ctl00_mainContent_DropDownListCurrency
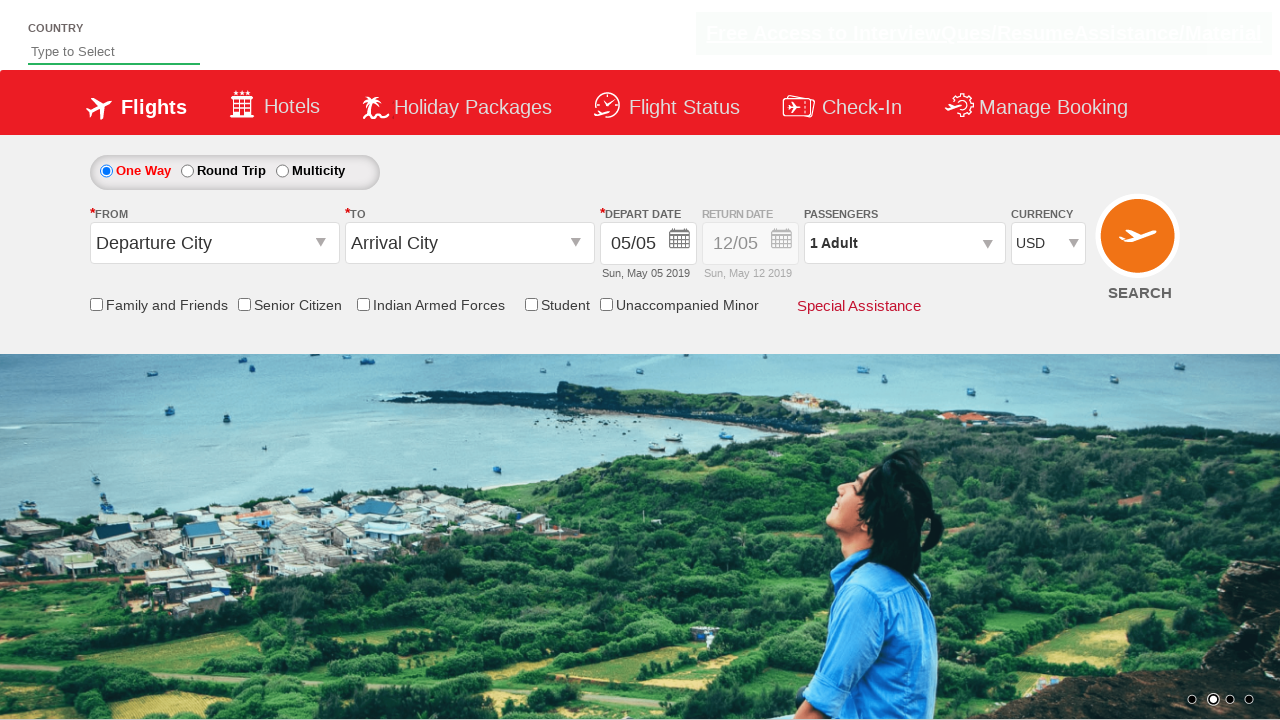

Waited 500ms for selection to register
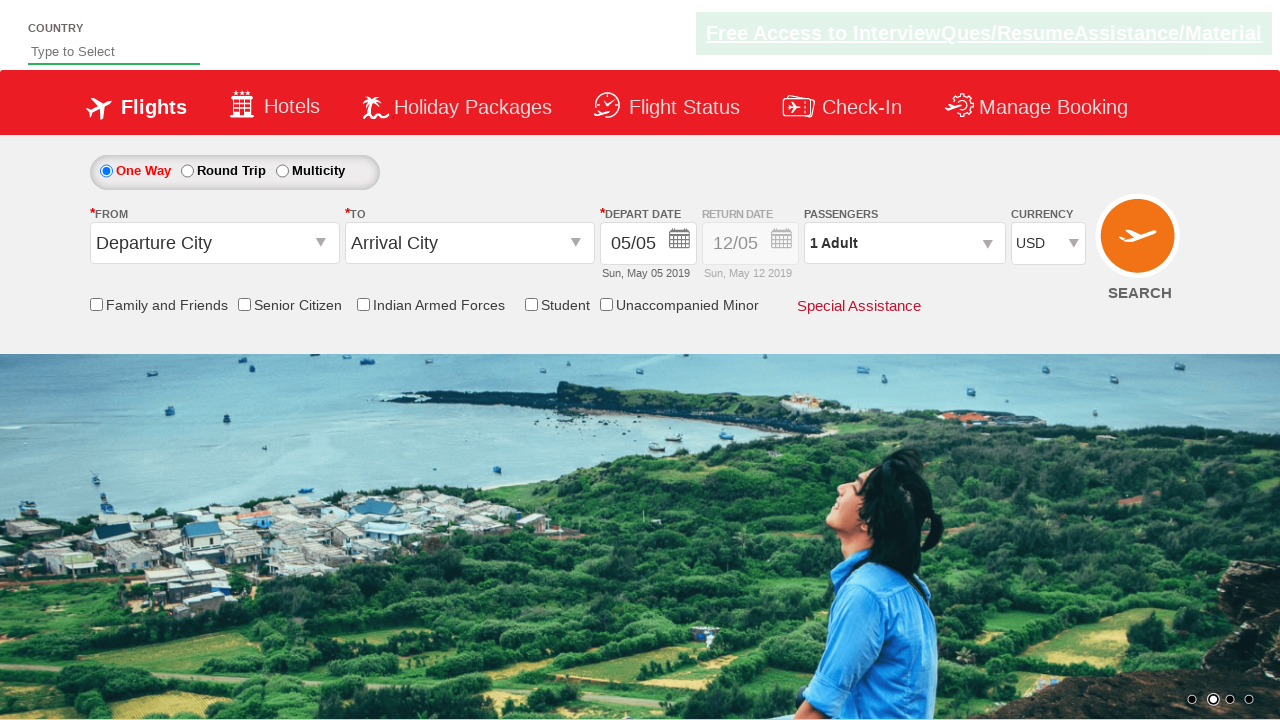

Selected currency dropdown option by visible text 'AED' on #ctl00_mainContent_DropDownListCurrency
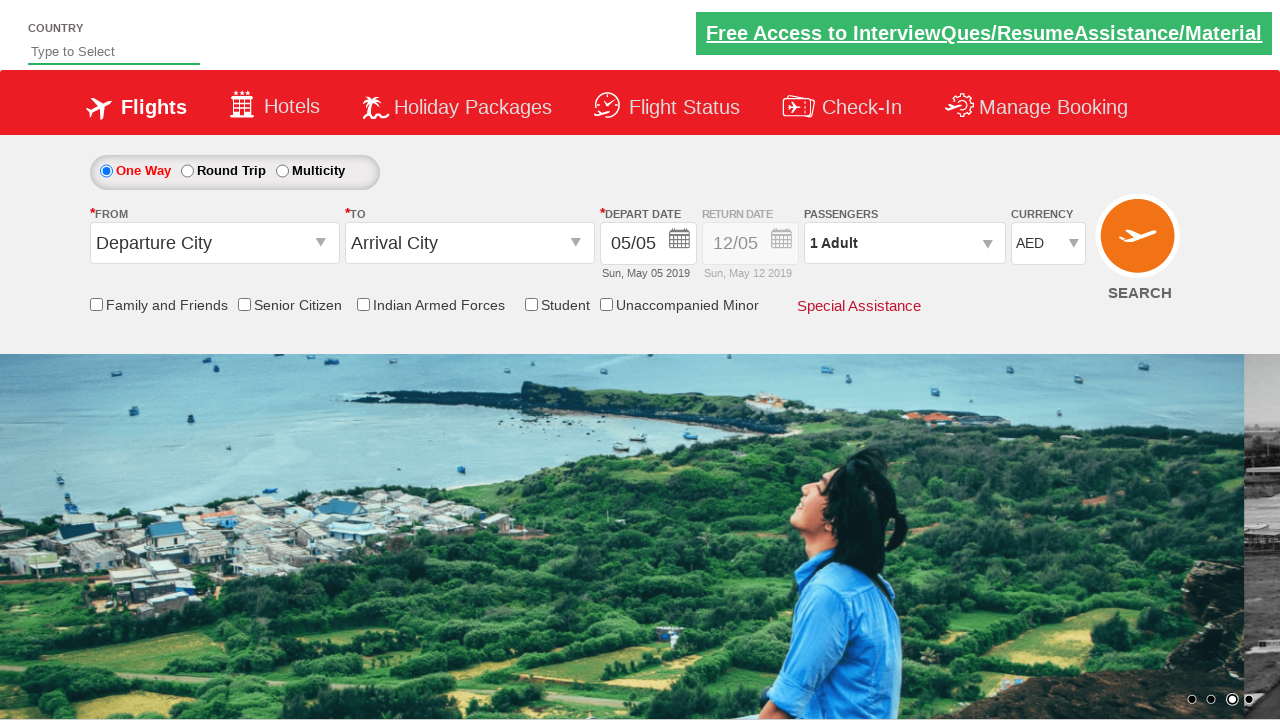

Waited 500ms for selection to register
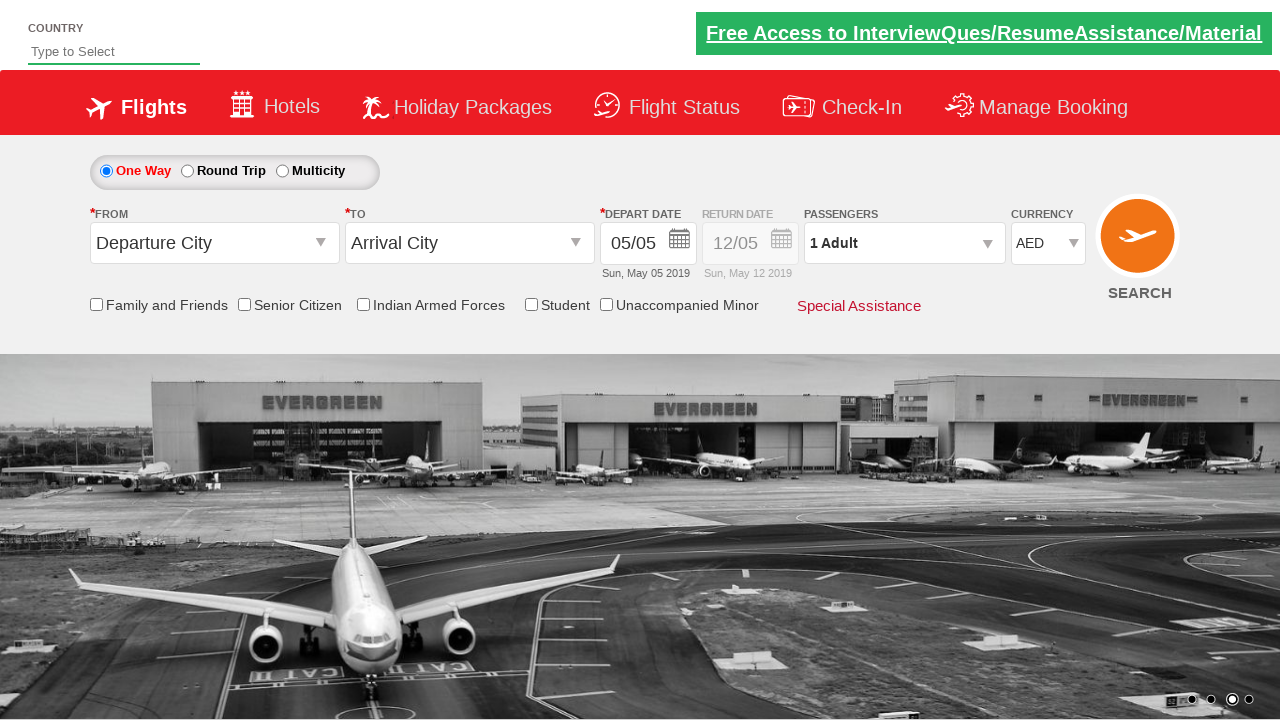

Selected currency dropdown option by value 'INR' on #ctl00_mainContent_DropDownListCurrency
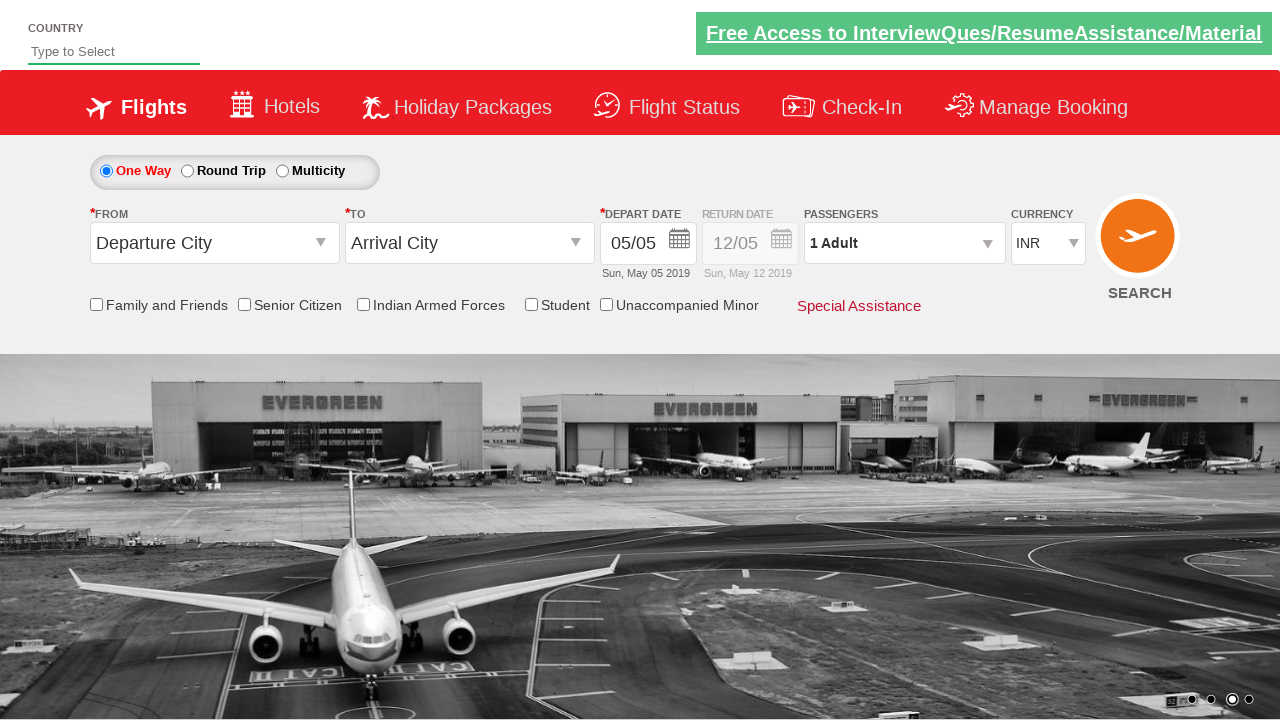

Verified final dropdown selection is INR
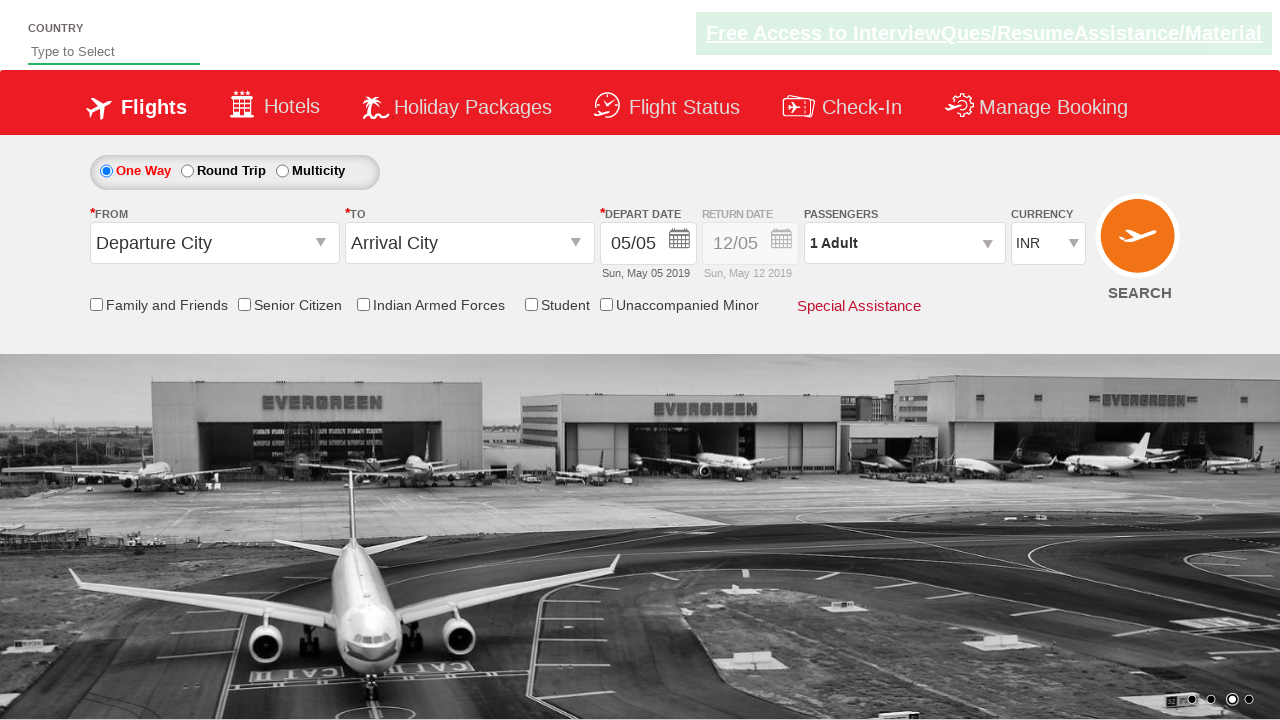

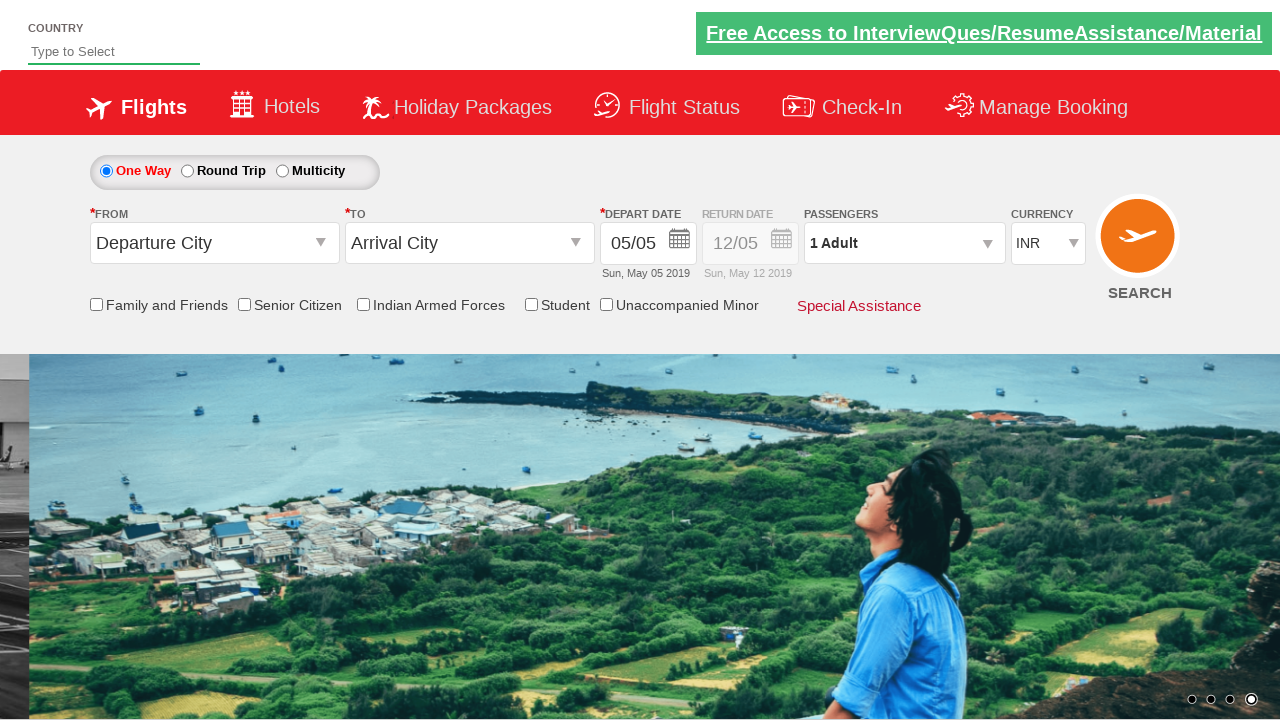